Tests dropdown functionality on a demo site by locating a select element and verifying its options are accessible

Starting URL: https://demoapps.qspiders.com/ui/dropdown?sublist=0

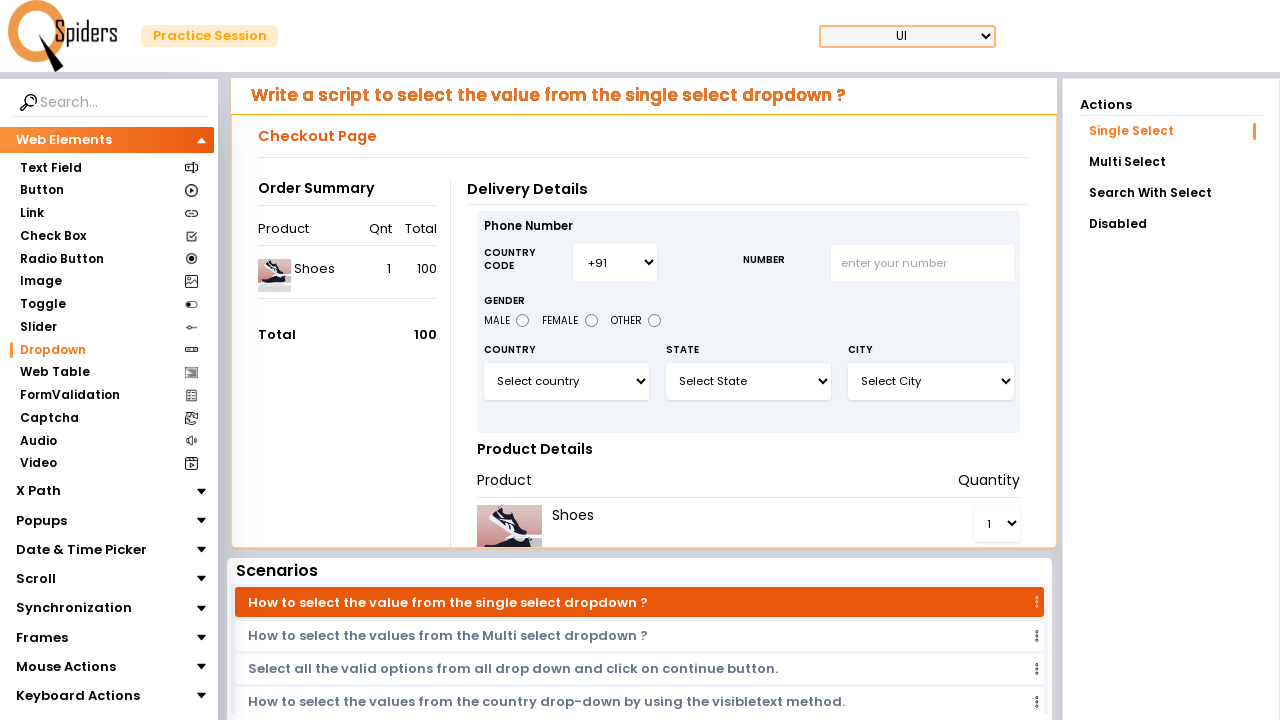

Waited for dropdown element with id 'select3' to be visible
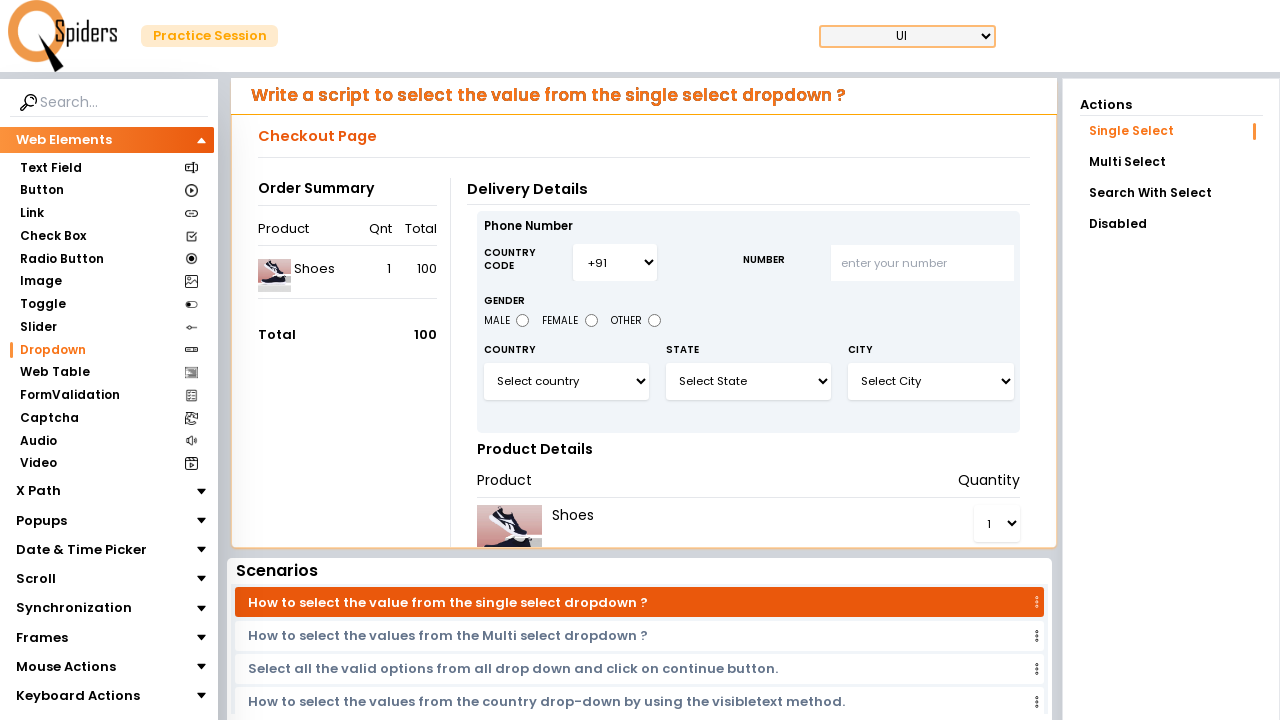

Located the dropdown element with id 'select3'
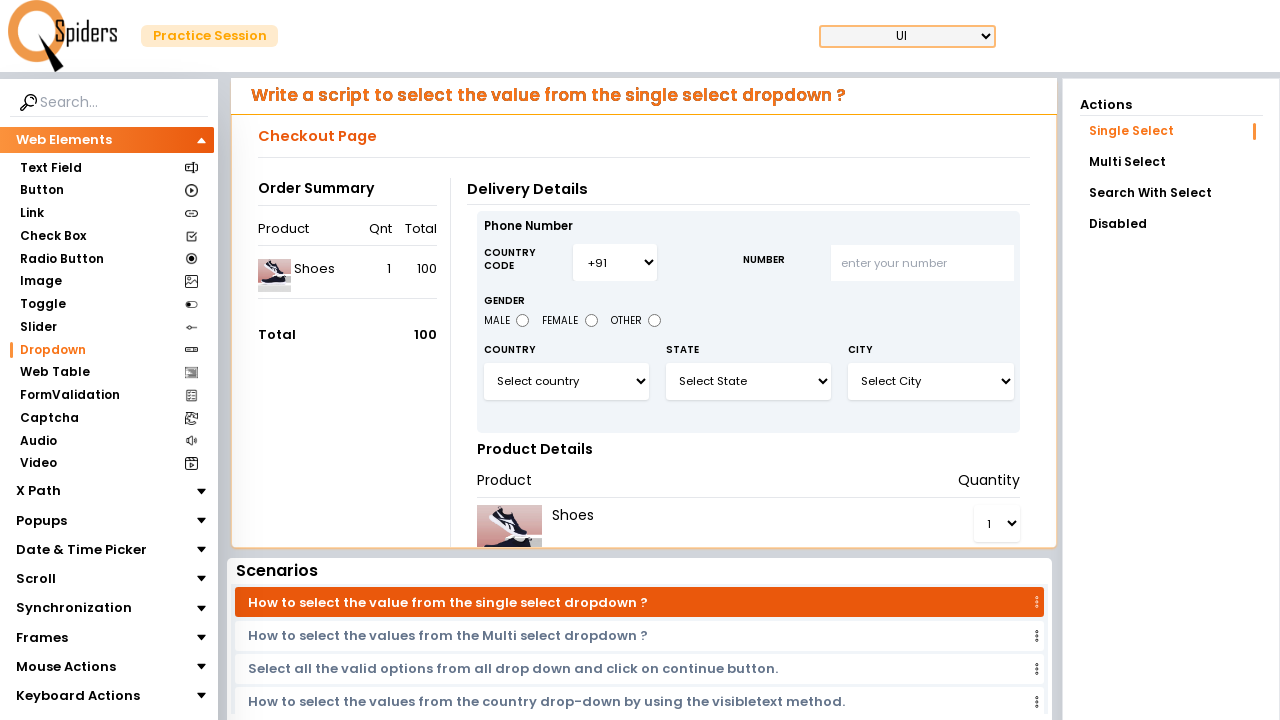

Clicked the dropdown to open it and verify it's interactive at (566, 381) on #select3
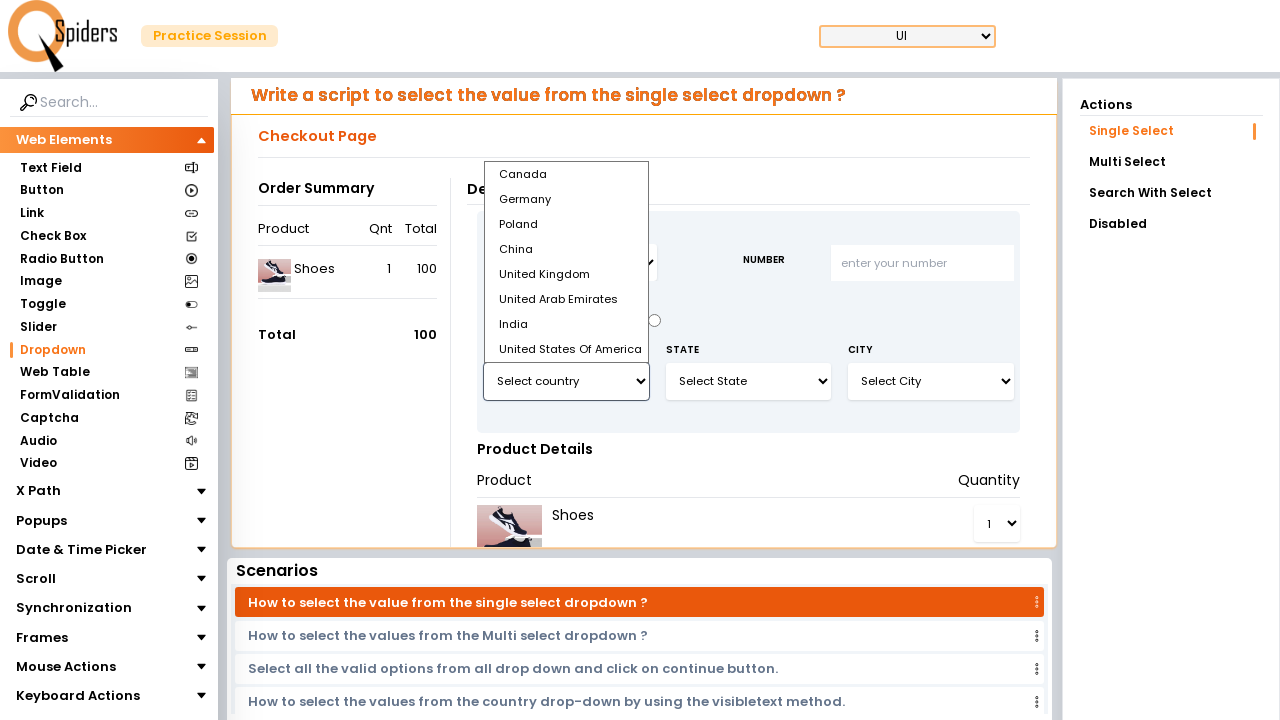

Selected the second option (index=1) from the dropdown to verify functionality on #select3
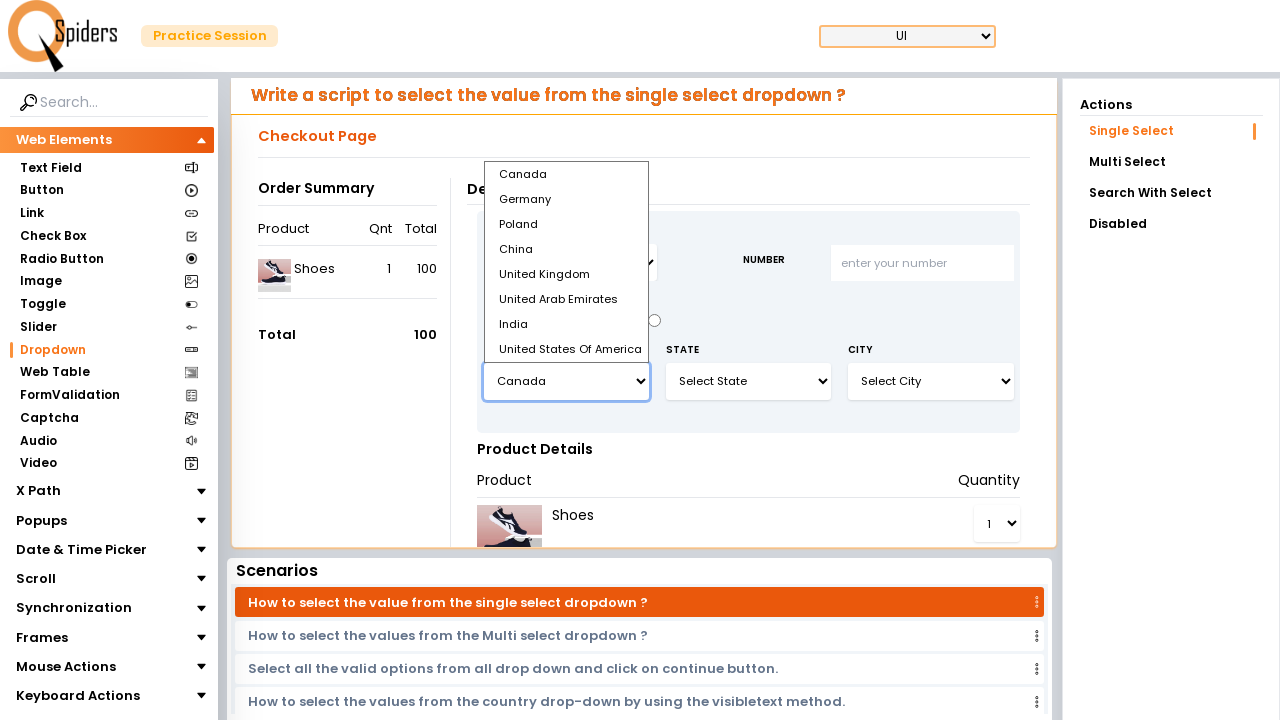

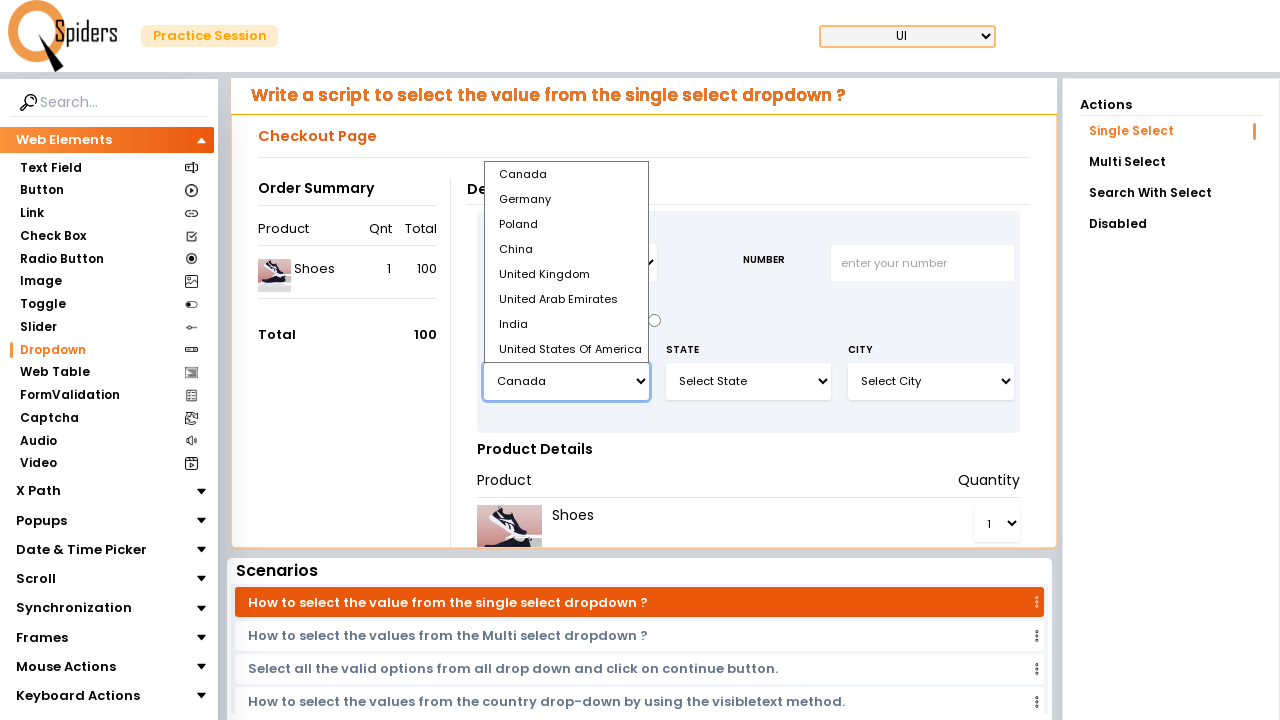